Tests a registration form by filling in personal information fields (name, email, phone, address) and submitting the form

Starting URL: http://suninjuly.github.io/registration1.html

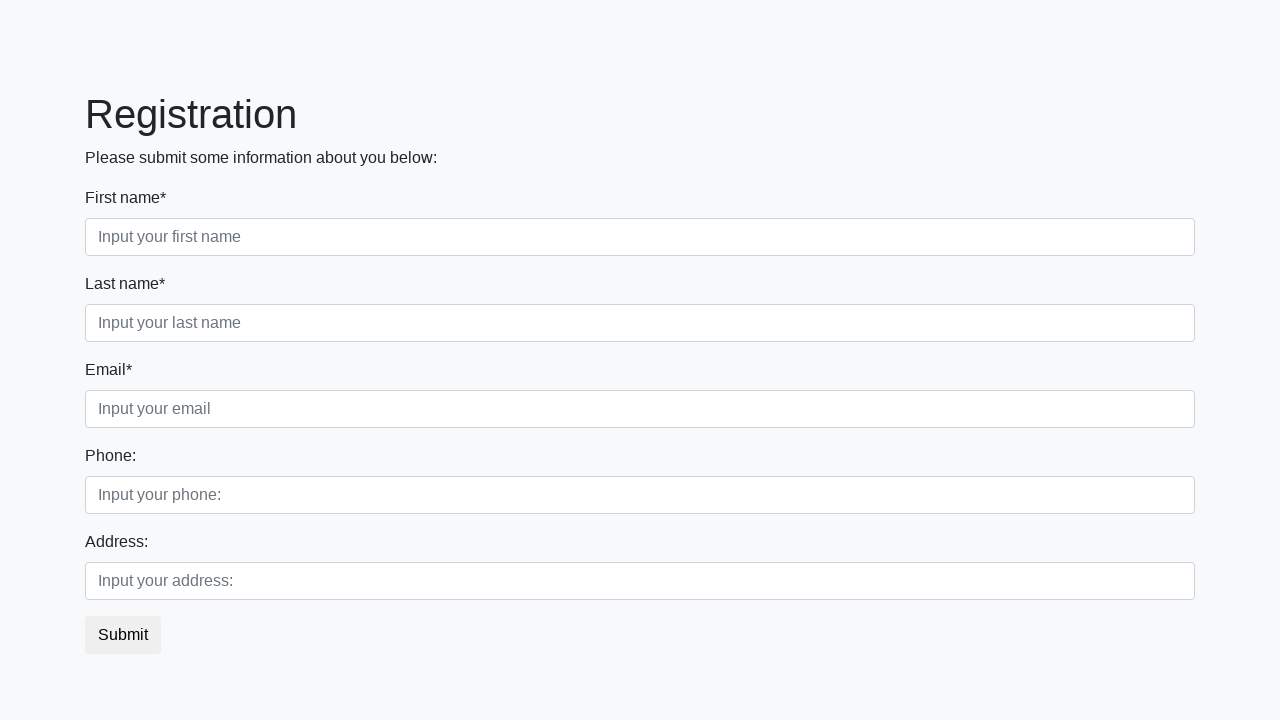

Navigated to registration form page
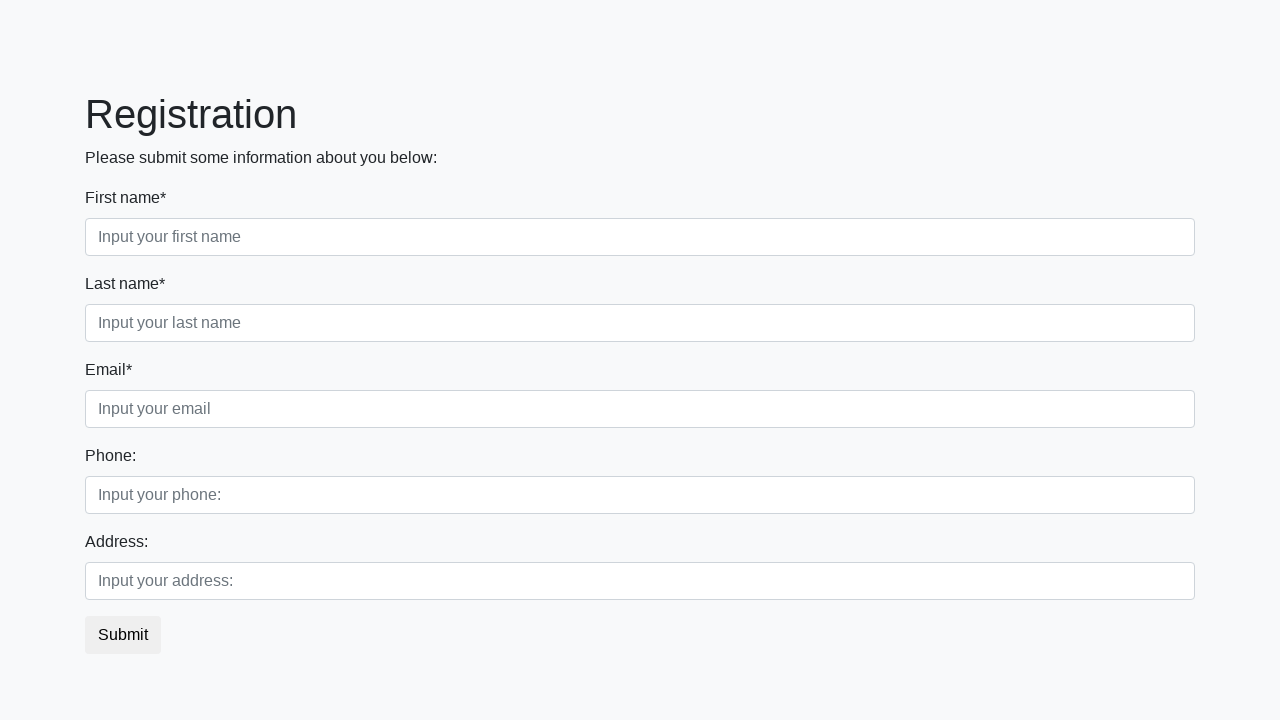

Filled first name field with 'Ivan' on div.first_block > div.form-group.first_class > input
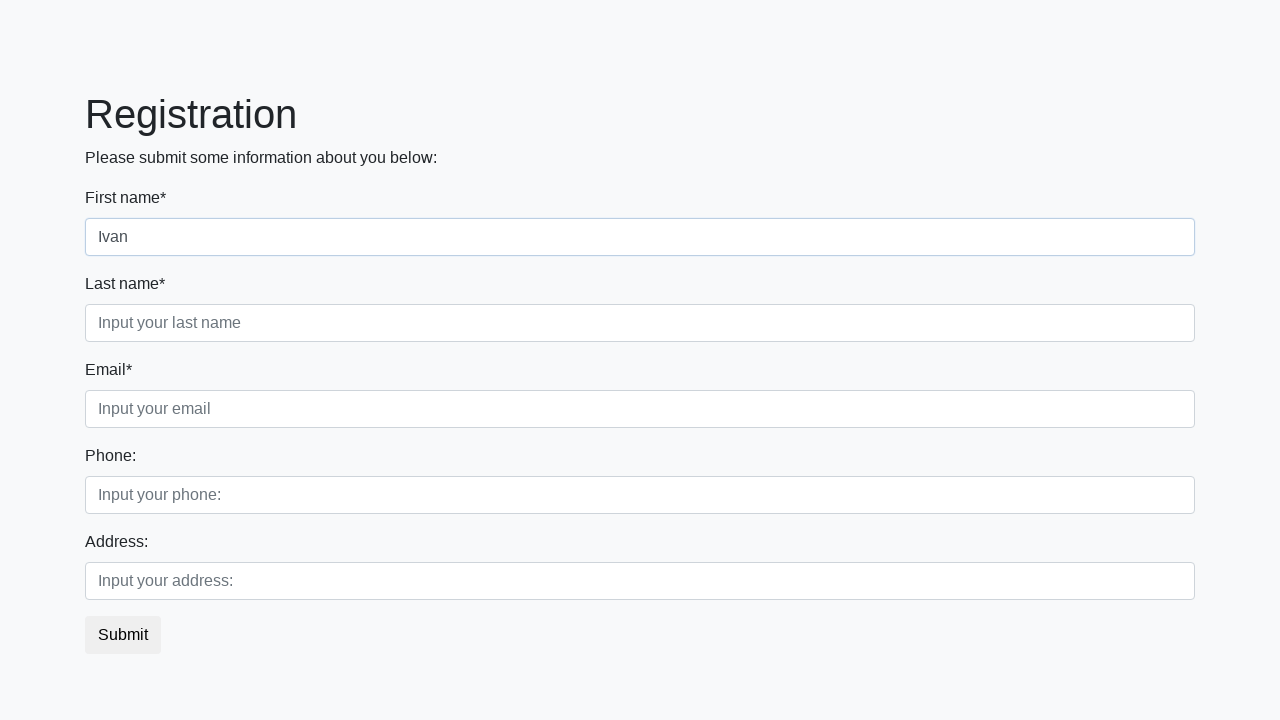

Filled last name field with 'Petrov' on div.first_block > div.form-group.second_class > input
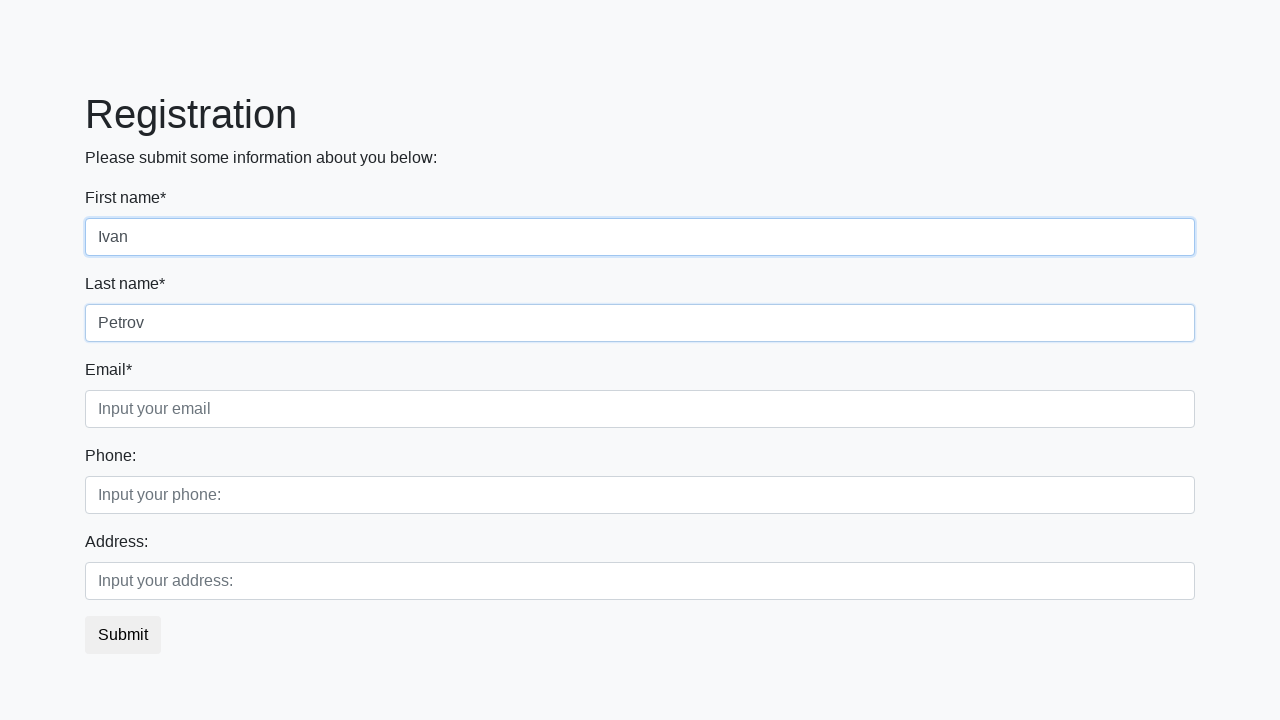

Filled email field with 'email@email.ru' on div.first_block > div.form-group.third_class > input
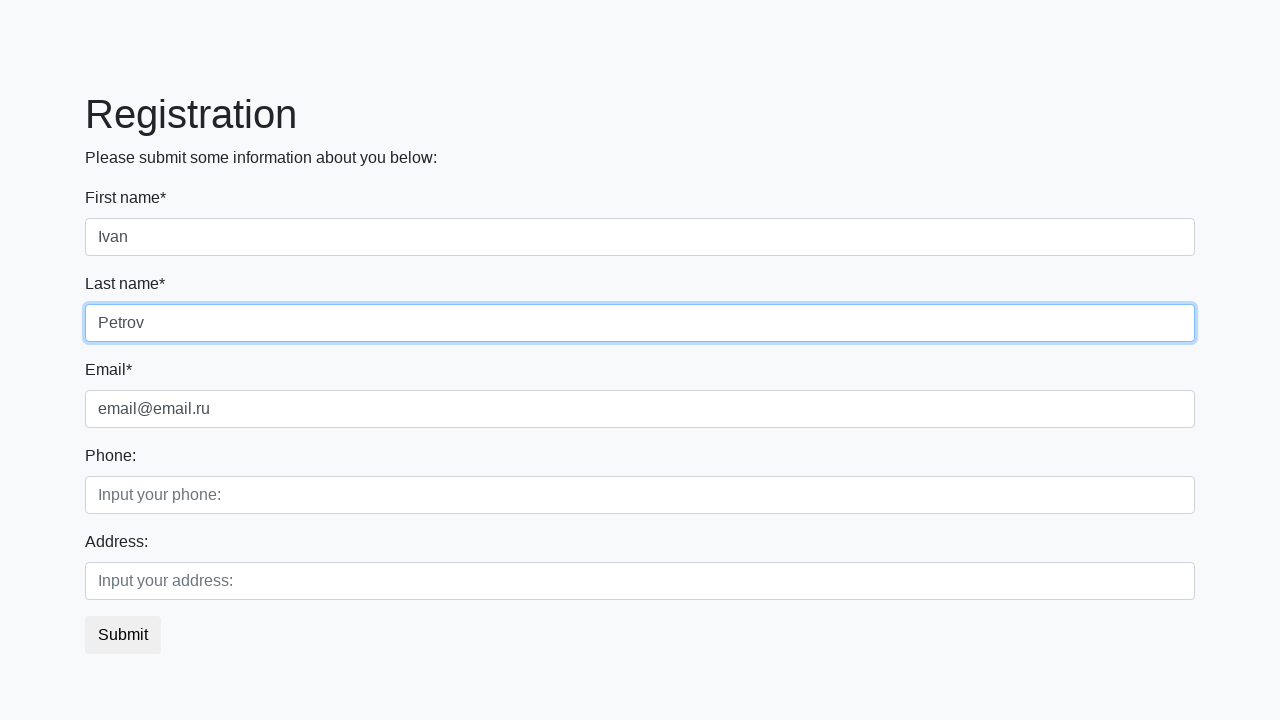

Filled phone number field with '88005553535' on div.second_block > div.form-group.first_class > input
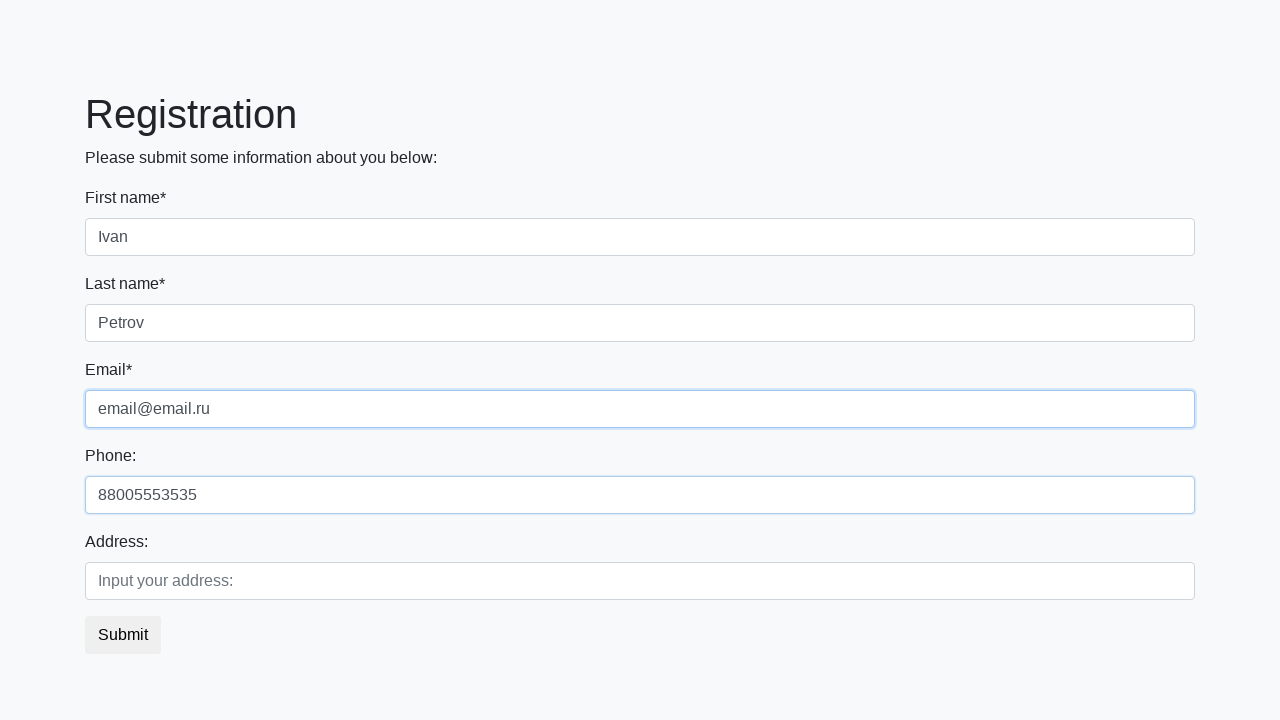

Filled address field with 'Leningrad' on div.second_block > div.form-group.second_class > input
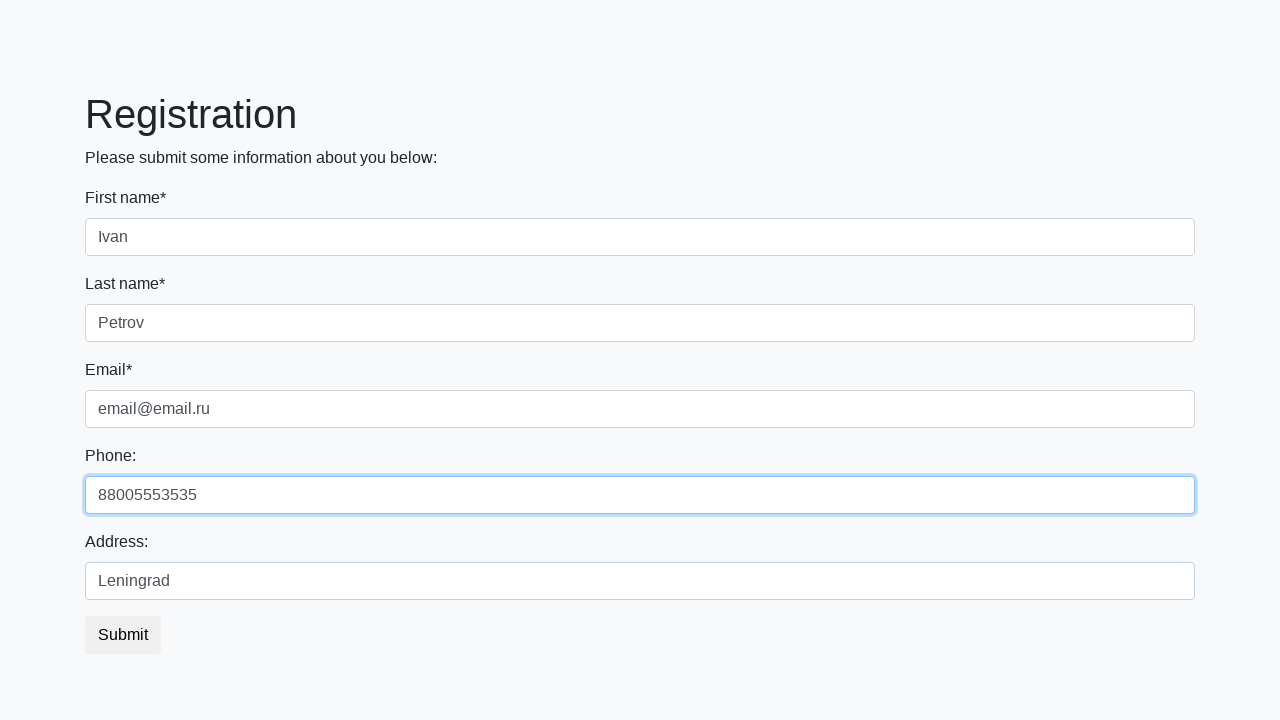

Clicked submit button to register at (123, 635) on button.btn
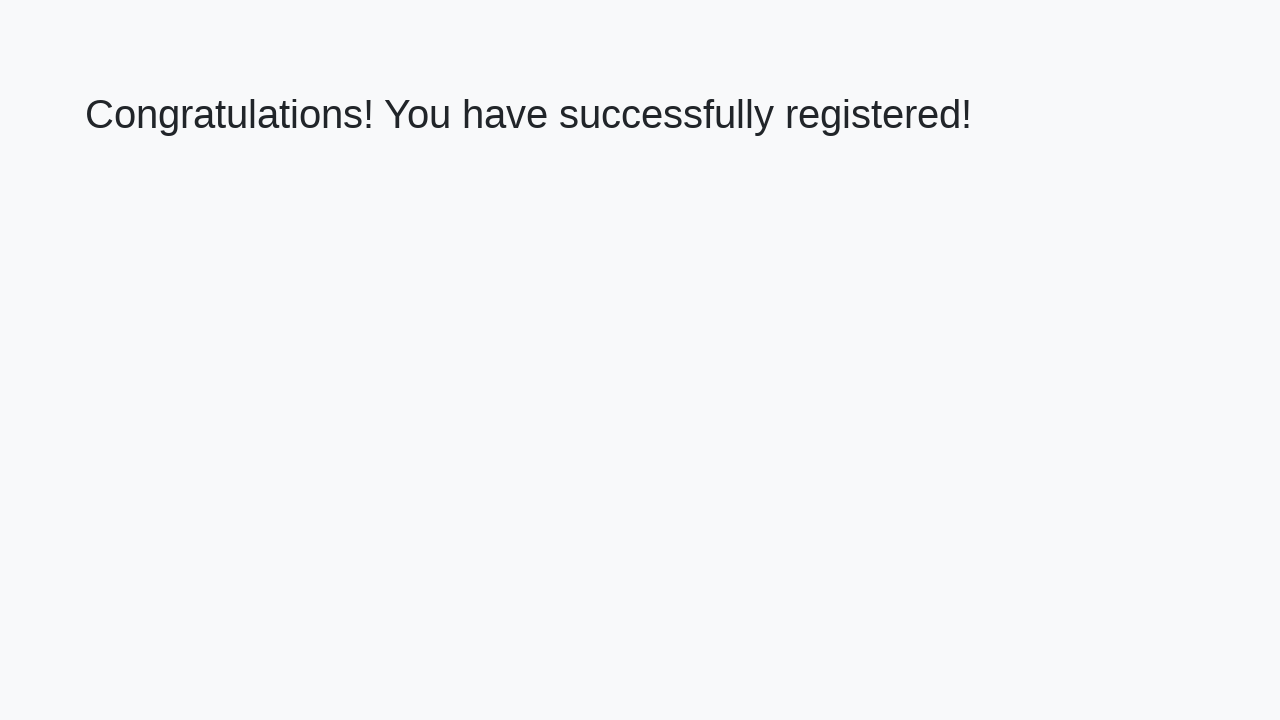

Confirmation message appeared
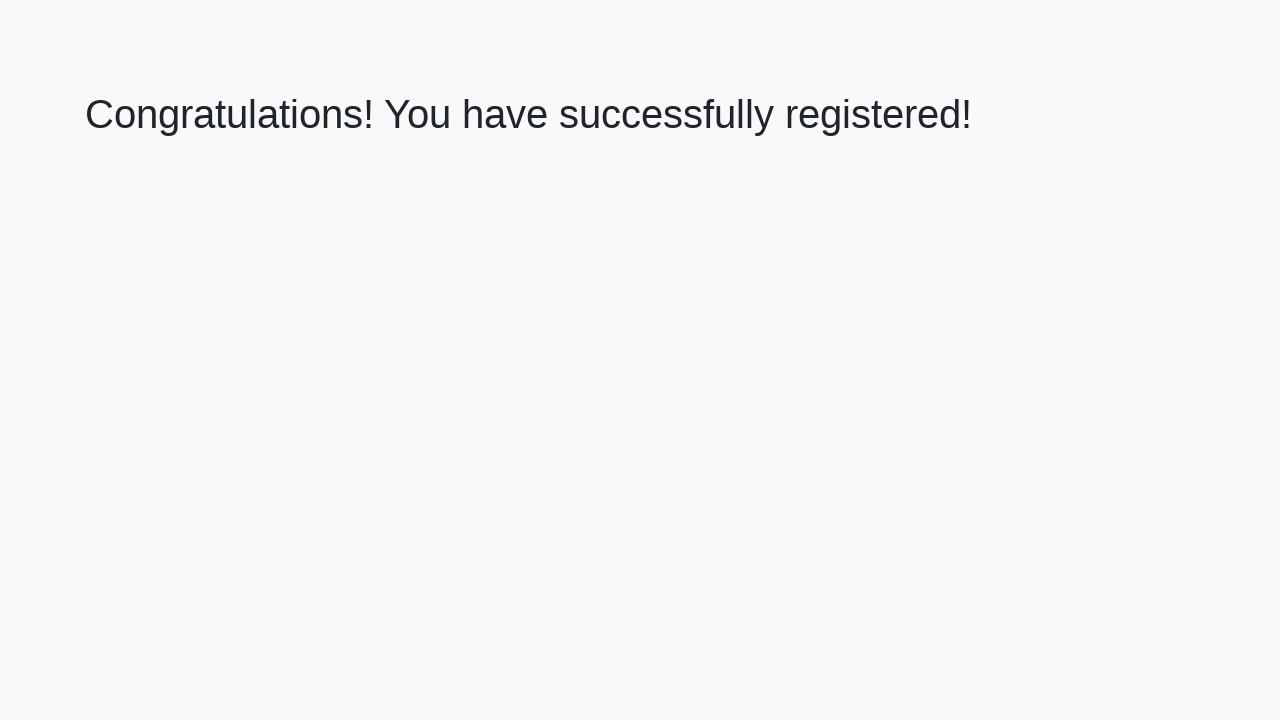

Verified success message: 'Congratulations! You have successfully registered!'
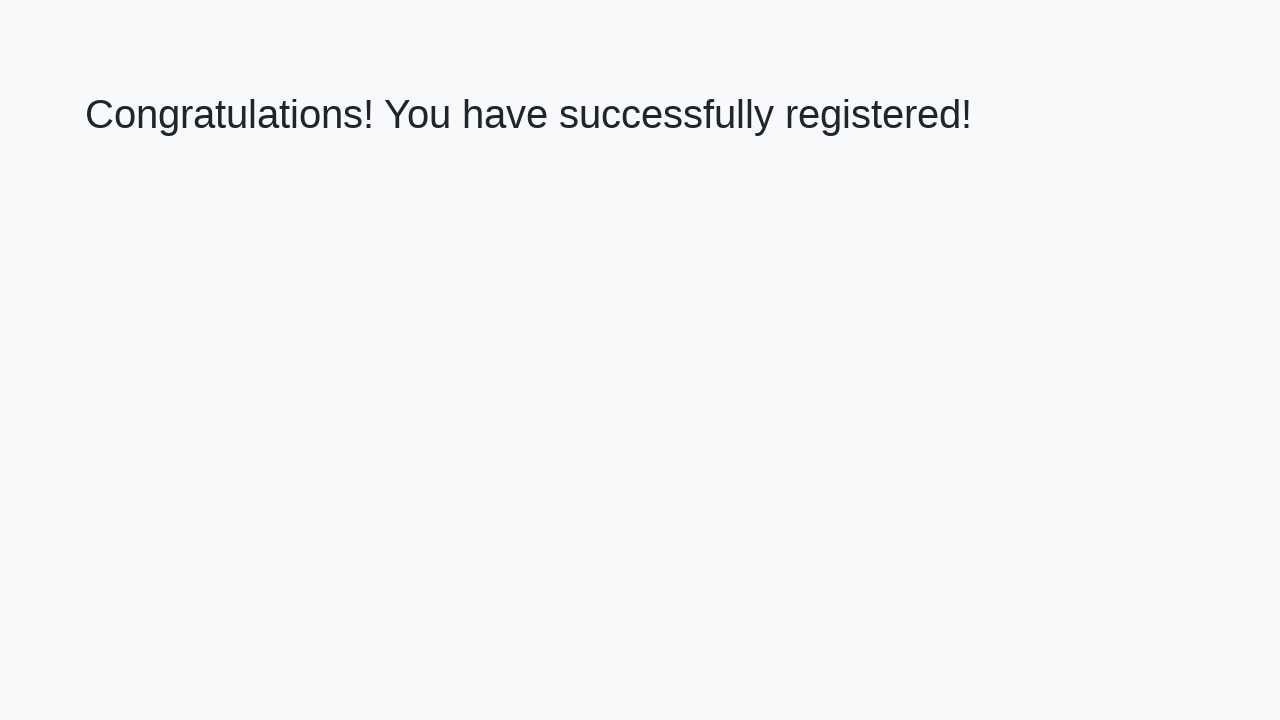

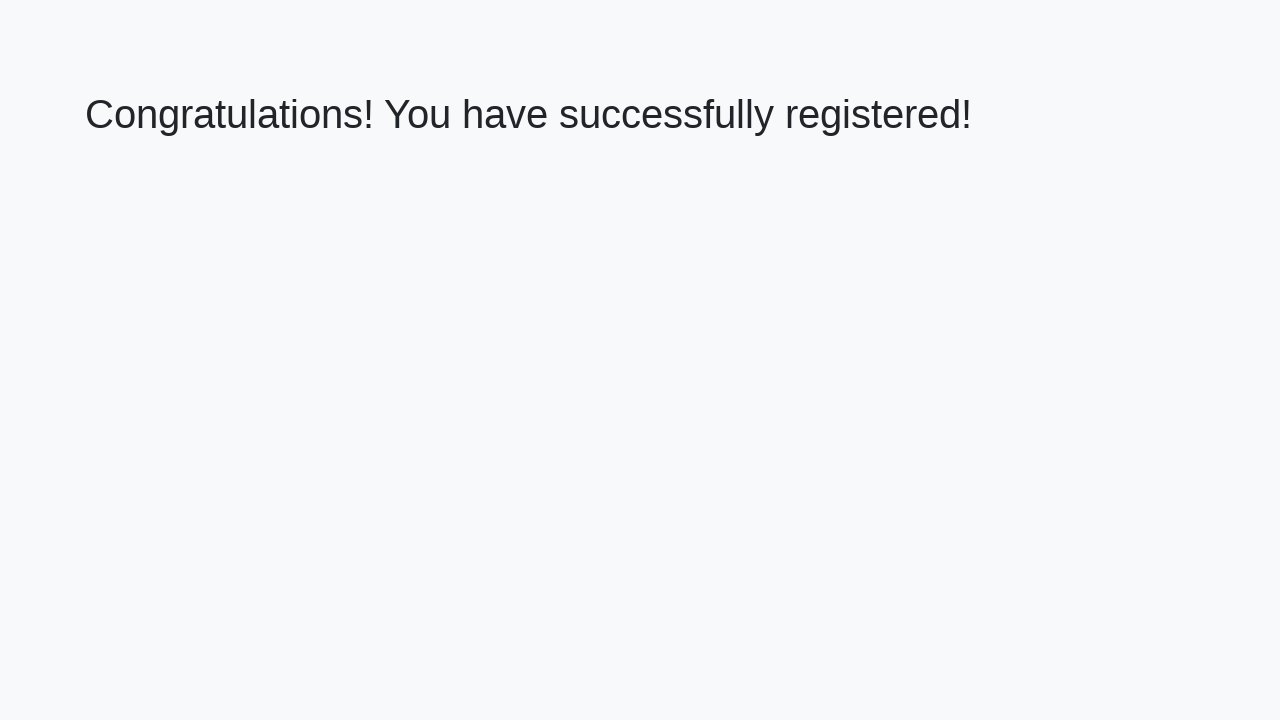